Tests registration form validation by entering invalid email format and verifying email validation error messages

Starting URL: https://alada.vn/tai-khoan/dang-ky.html

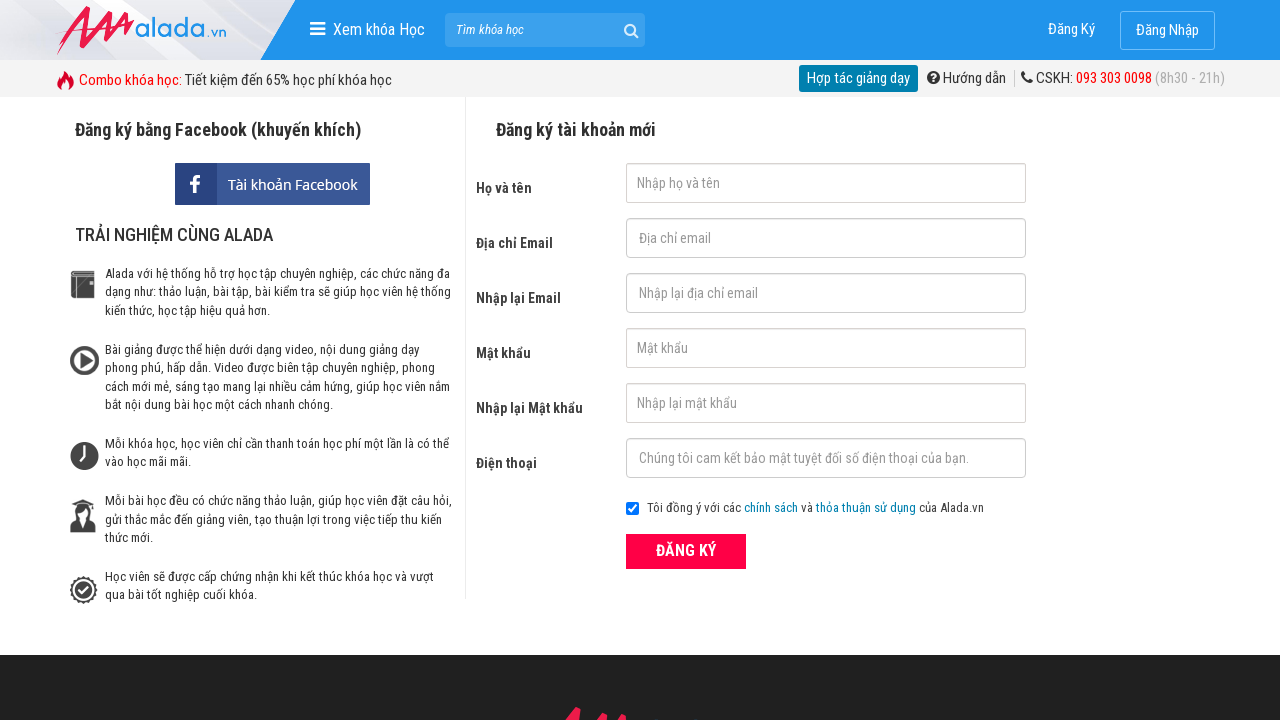

Filled firstname field with 'John' on #txtFirstname
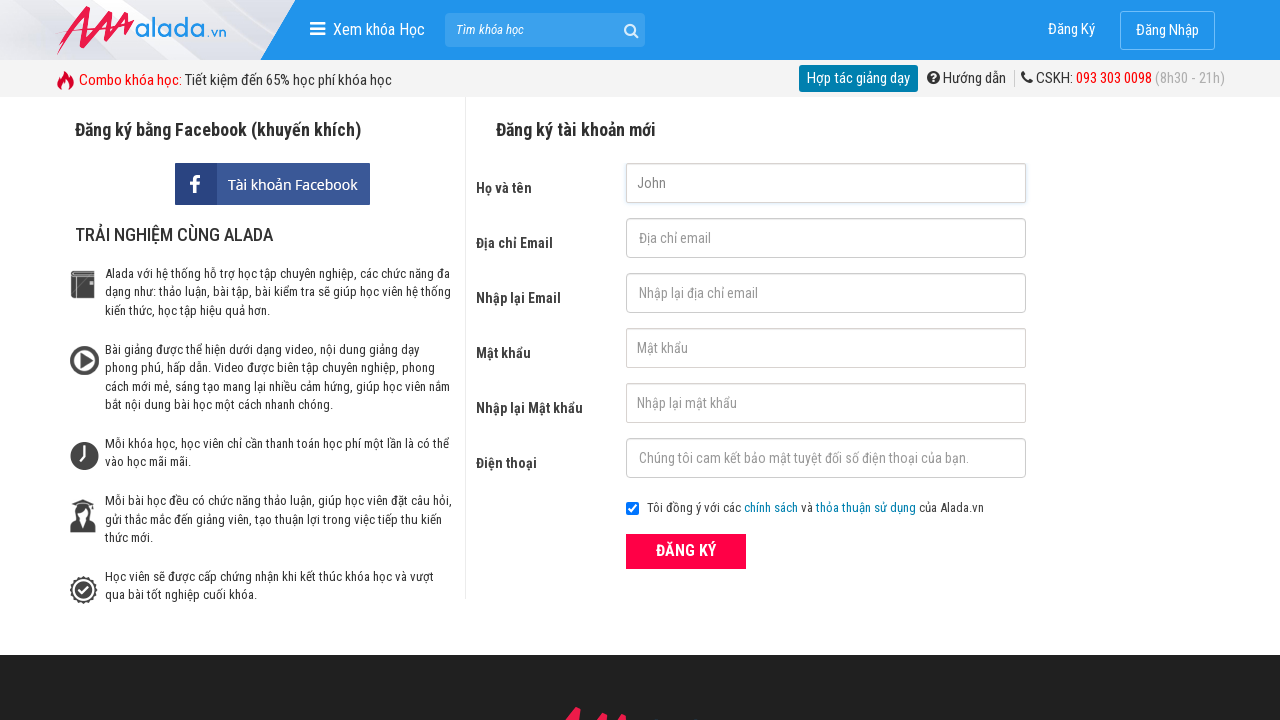

Filled email field with invalid format '123@345@789' on #txtEmail
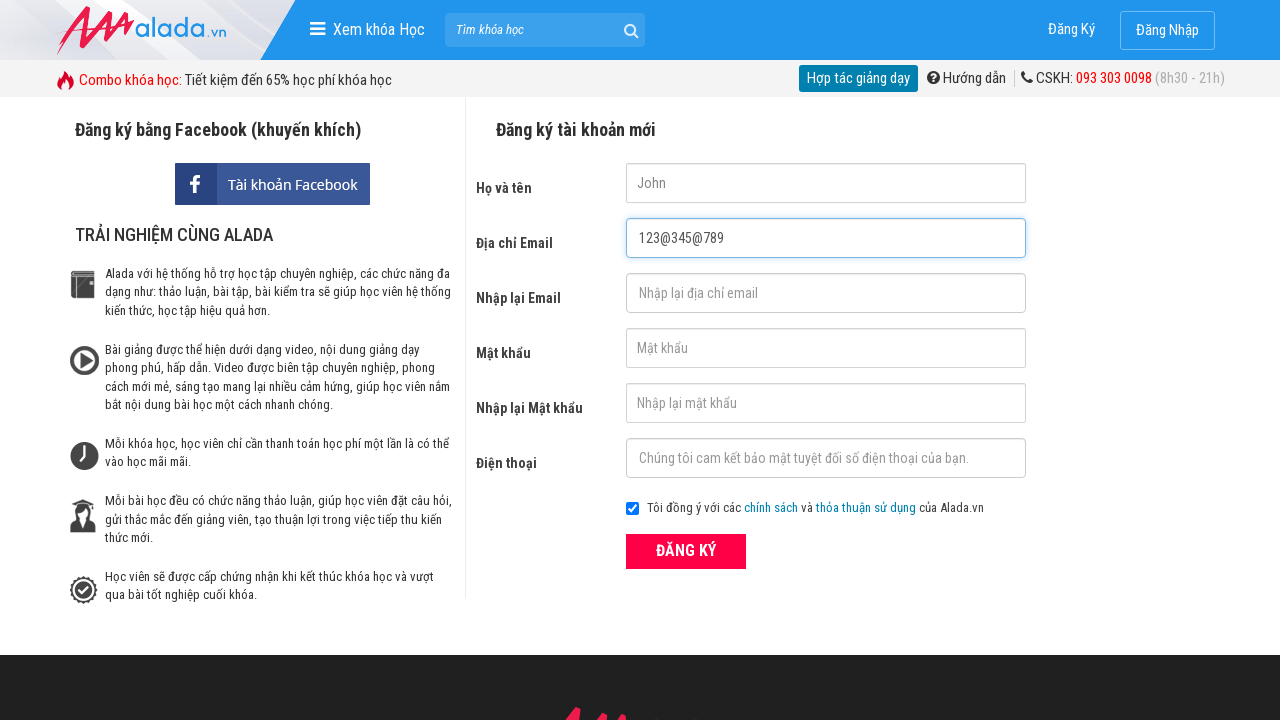

Filled confirm email field with invalid format '123@345@789' on #txtCEmail
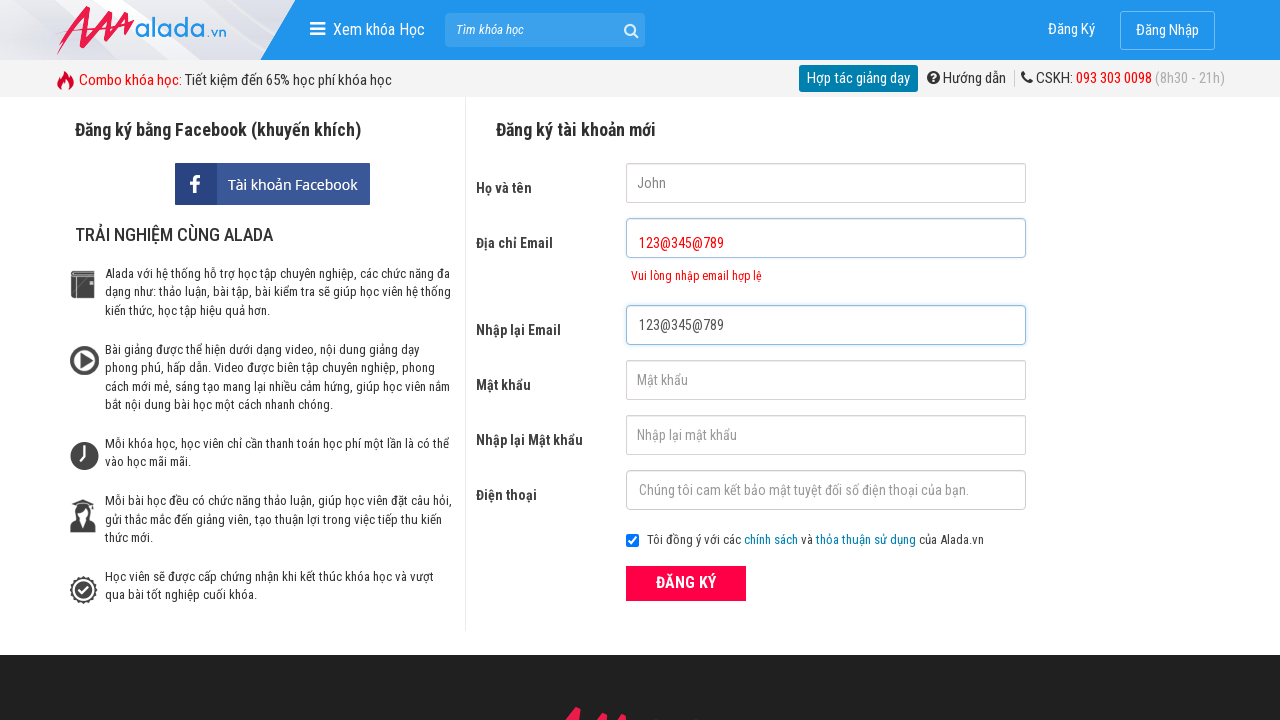

Filled password field with 'aA123456' on #txtPassword
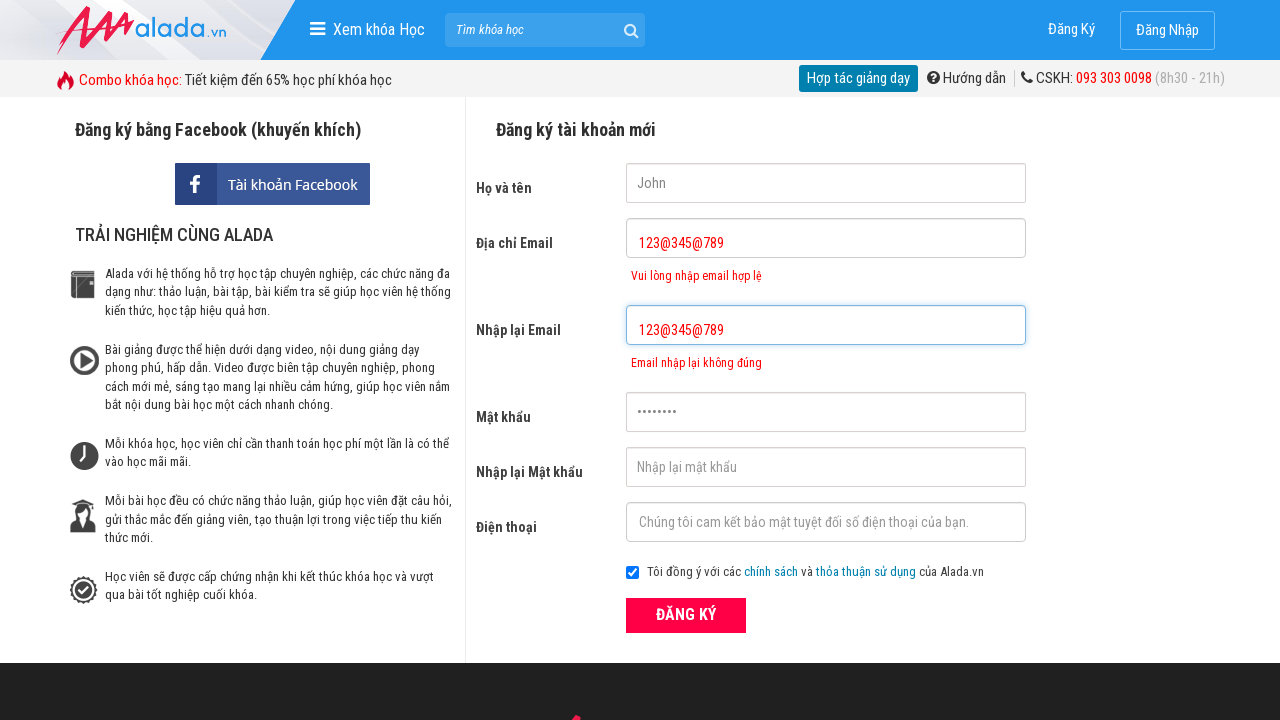

Filled confirm password field with 'aA123456' on #txtCPassword
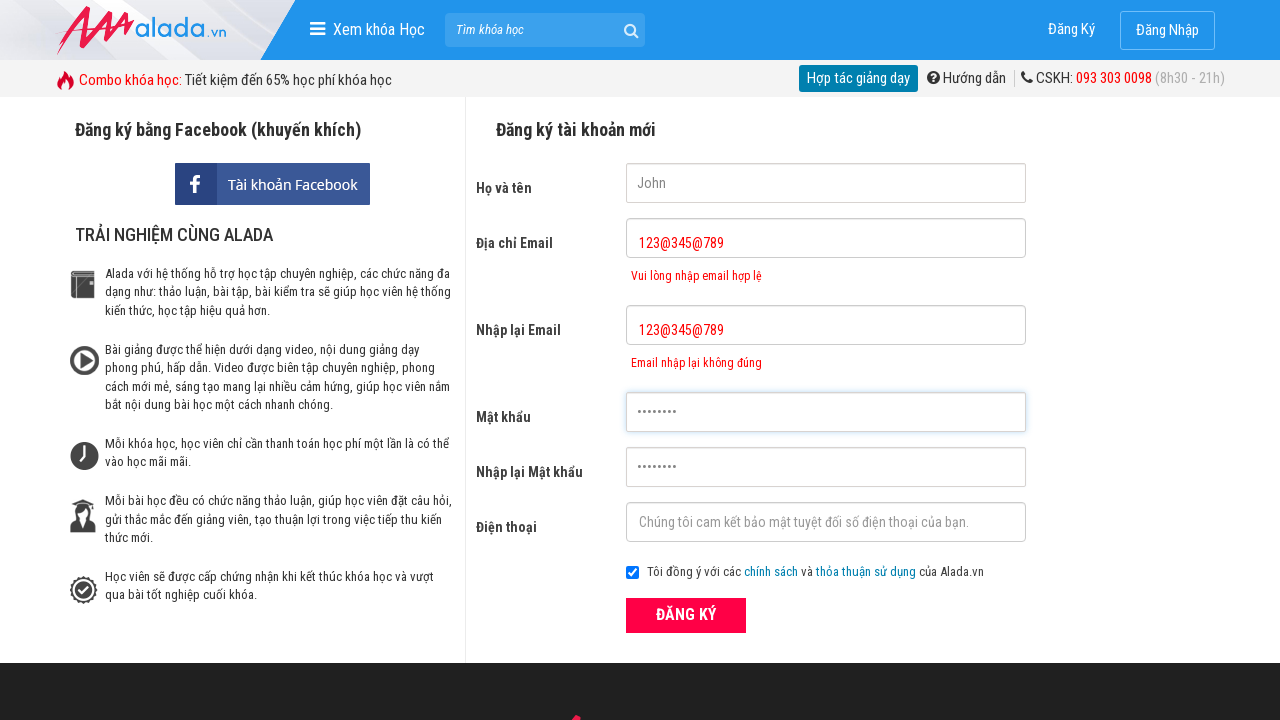

Filled phone field with '0866033037' on #txtPhone
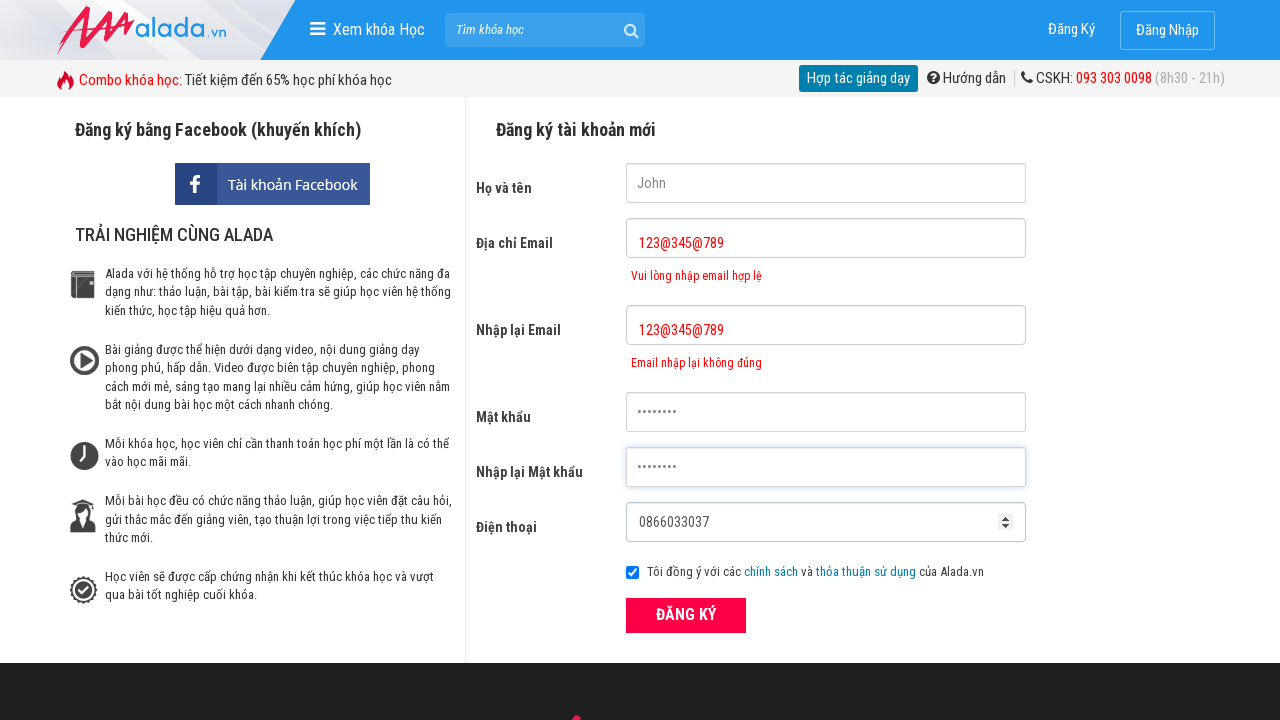

Clicked submit button to register with invalid email at (686, 615) on button[type='submit']
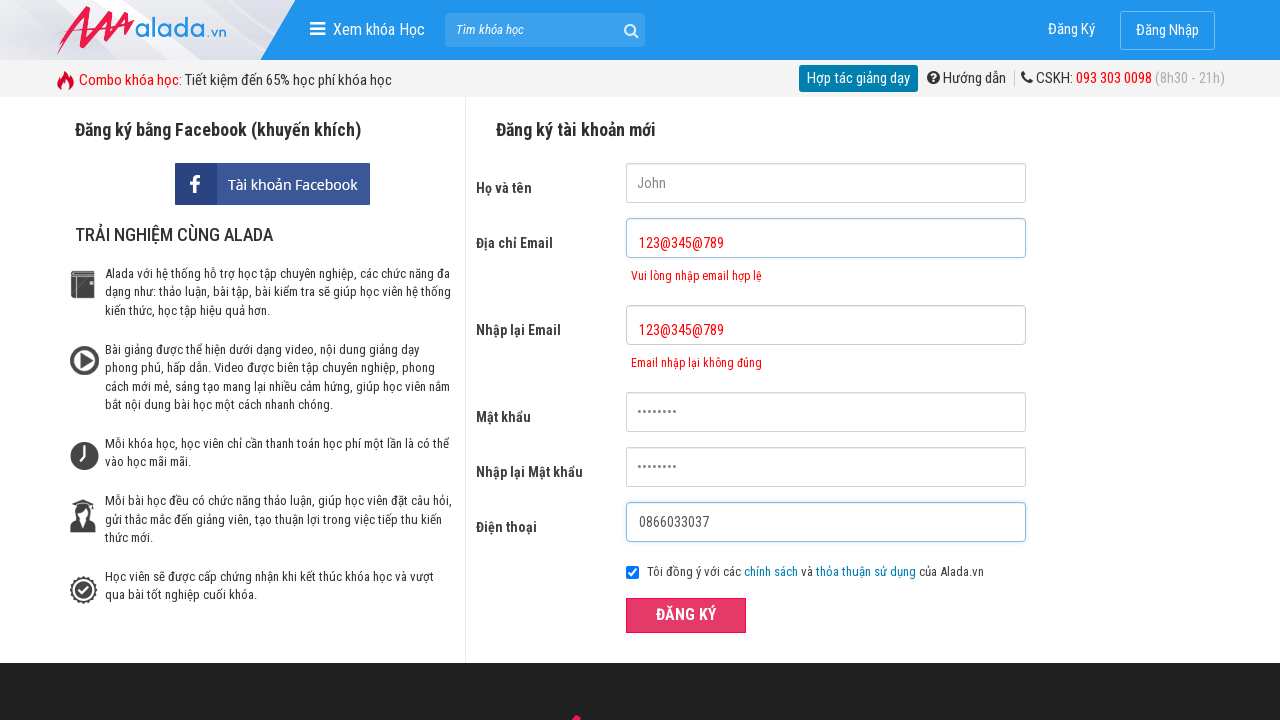

Email validation error message appeared
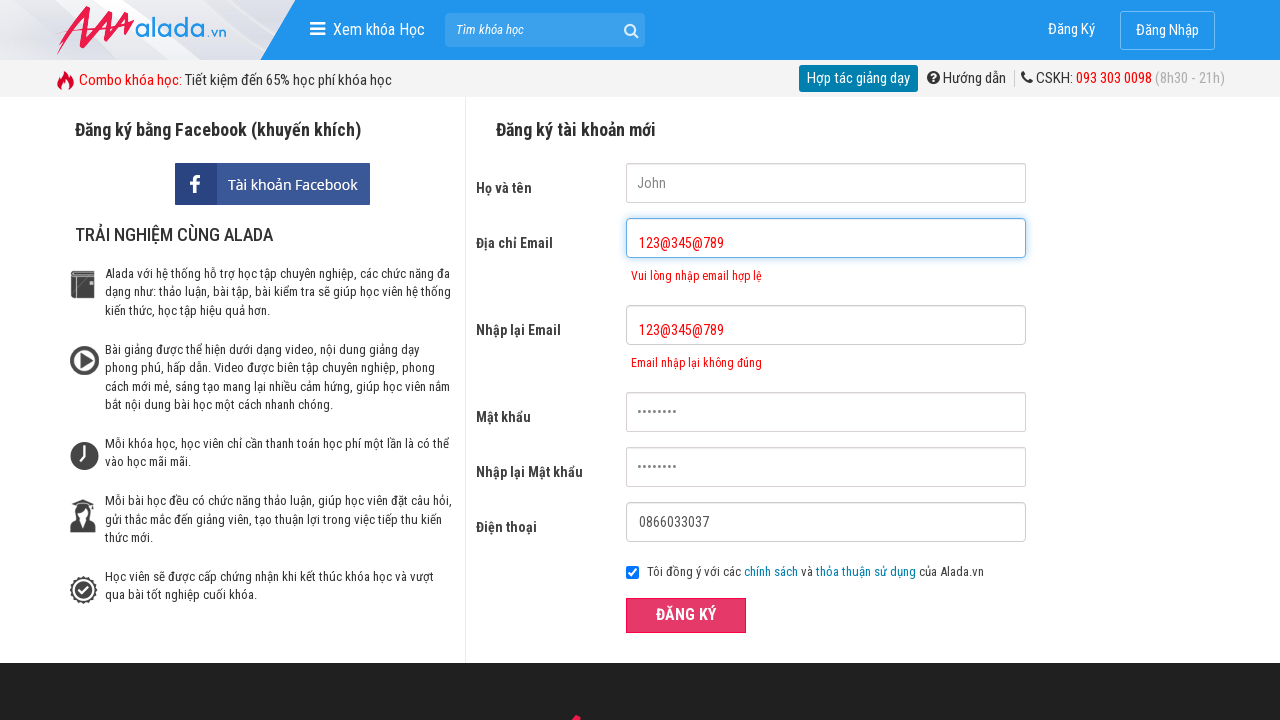

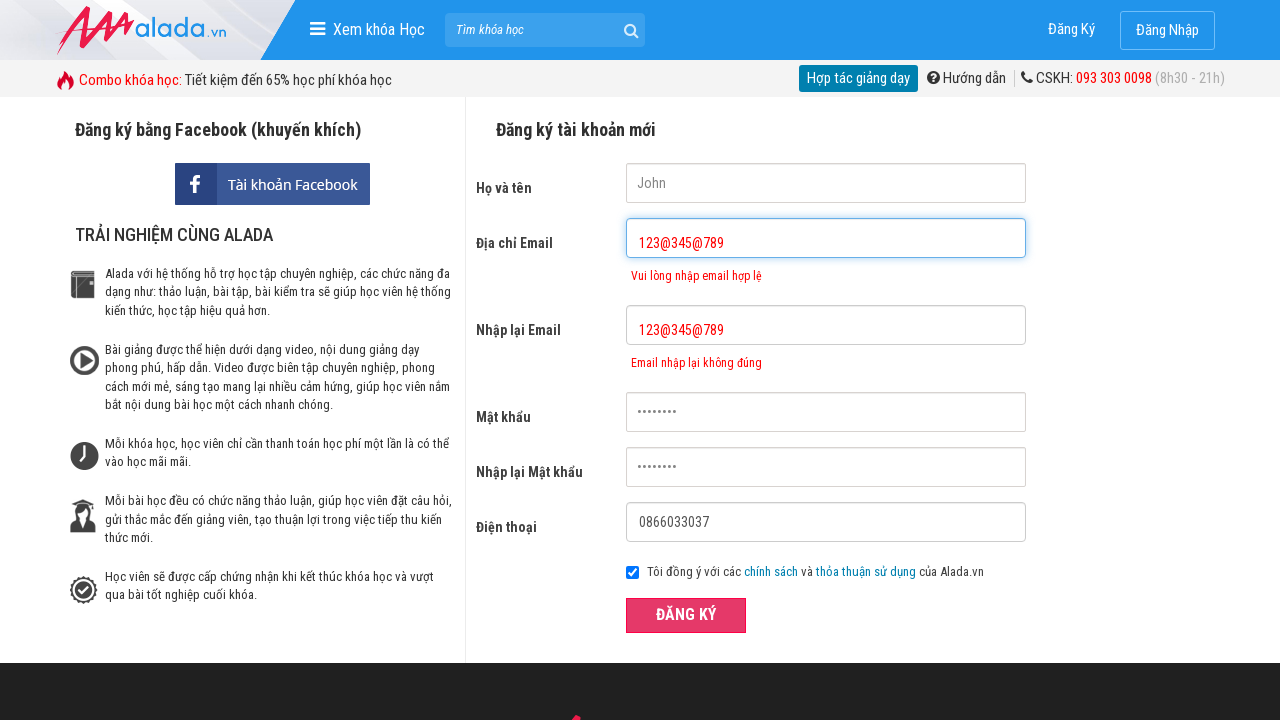